Tests registration form validation when organization field is empty

Starting URL: http://automationbykrishna.com

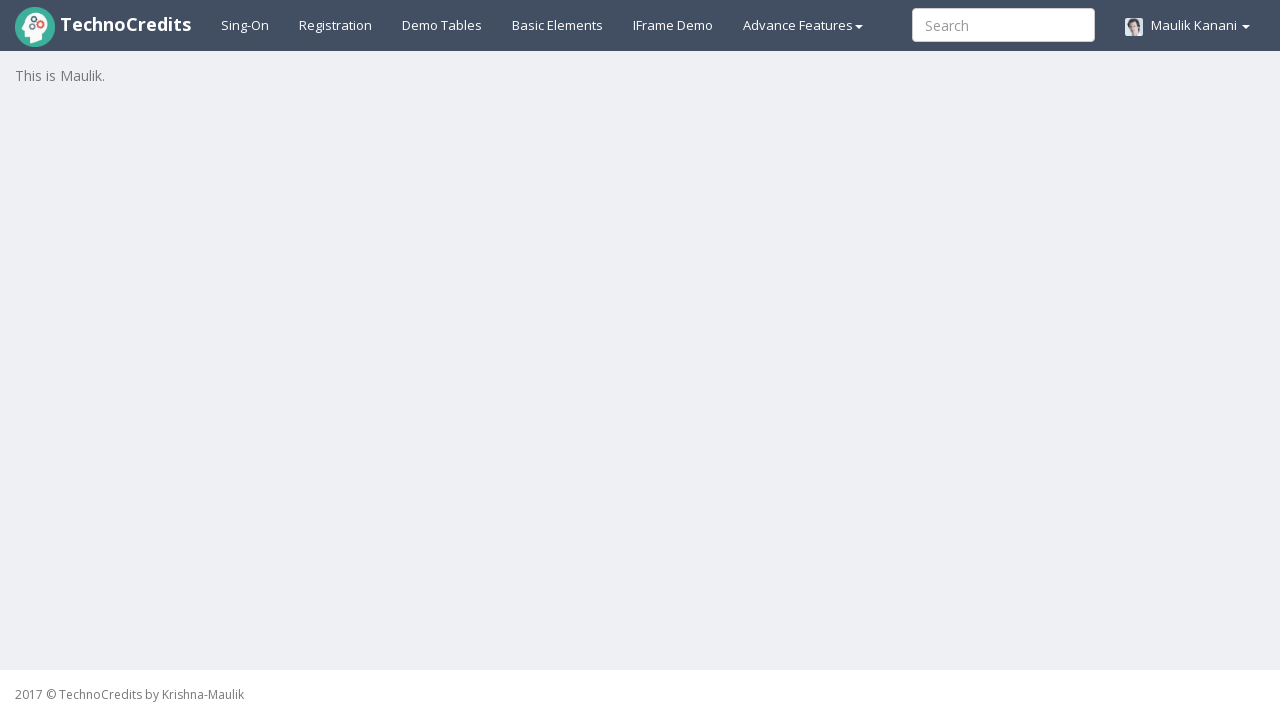

Clicked registration button to open registration form at (336, 25) on #registration2
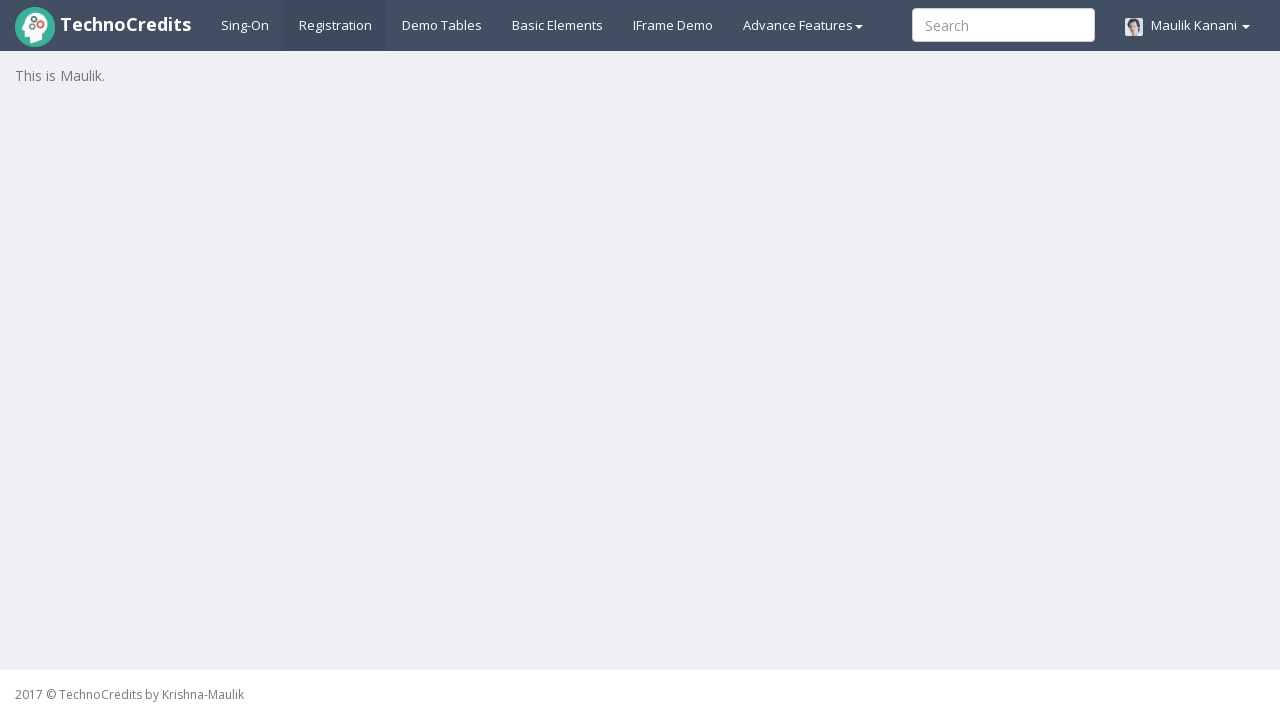

Filled full name field with 'William Thomas Anderson' on #fullName
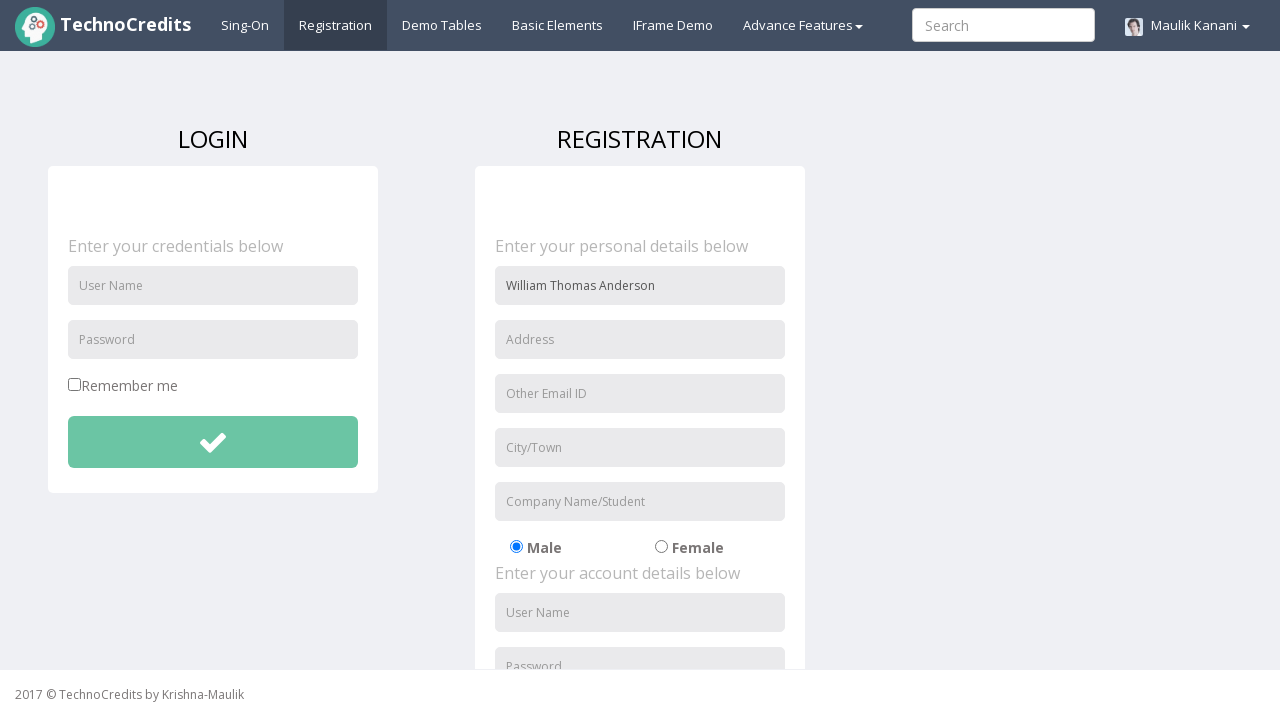

Filled address field with 'Oregon, USA' on input[placeholder='Address']
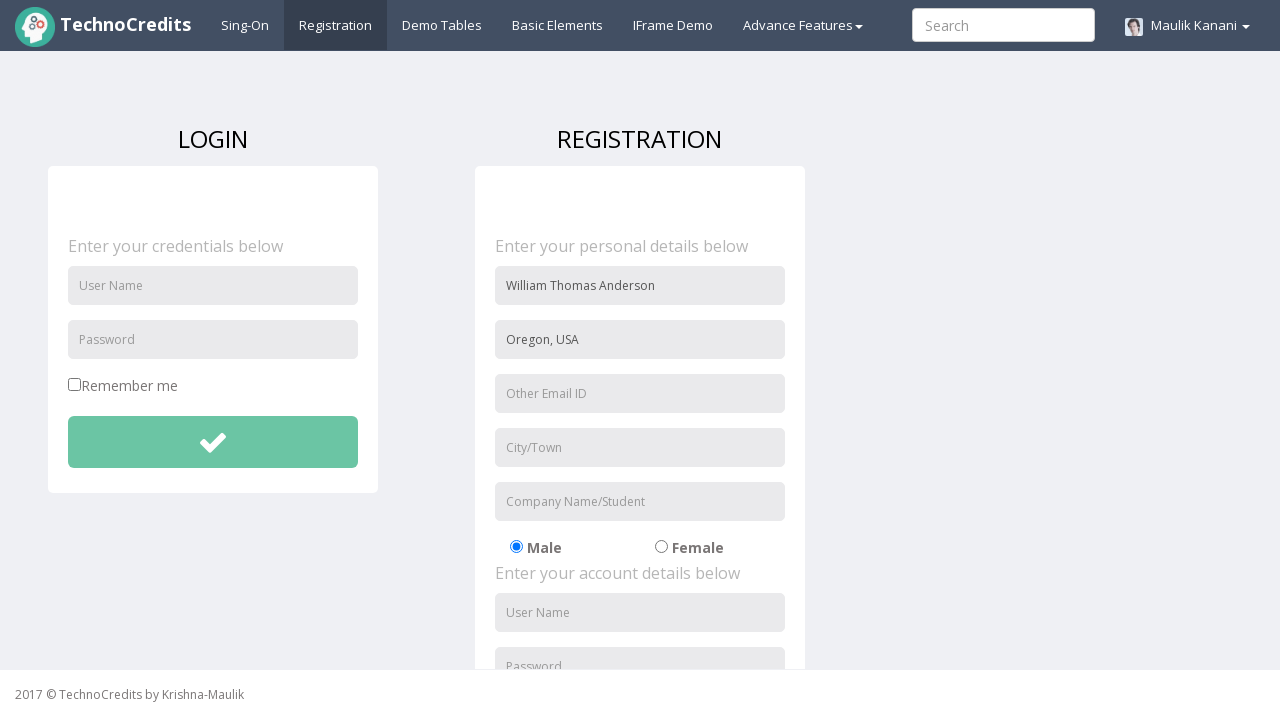

Filled email field with 'william.anderson@example.com' on input[name='useremail']
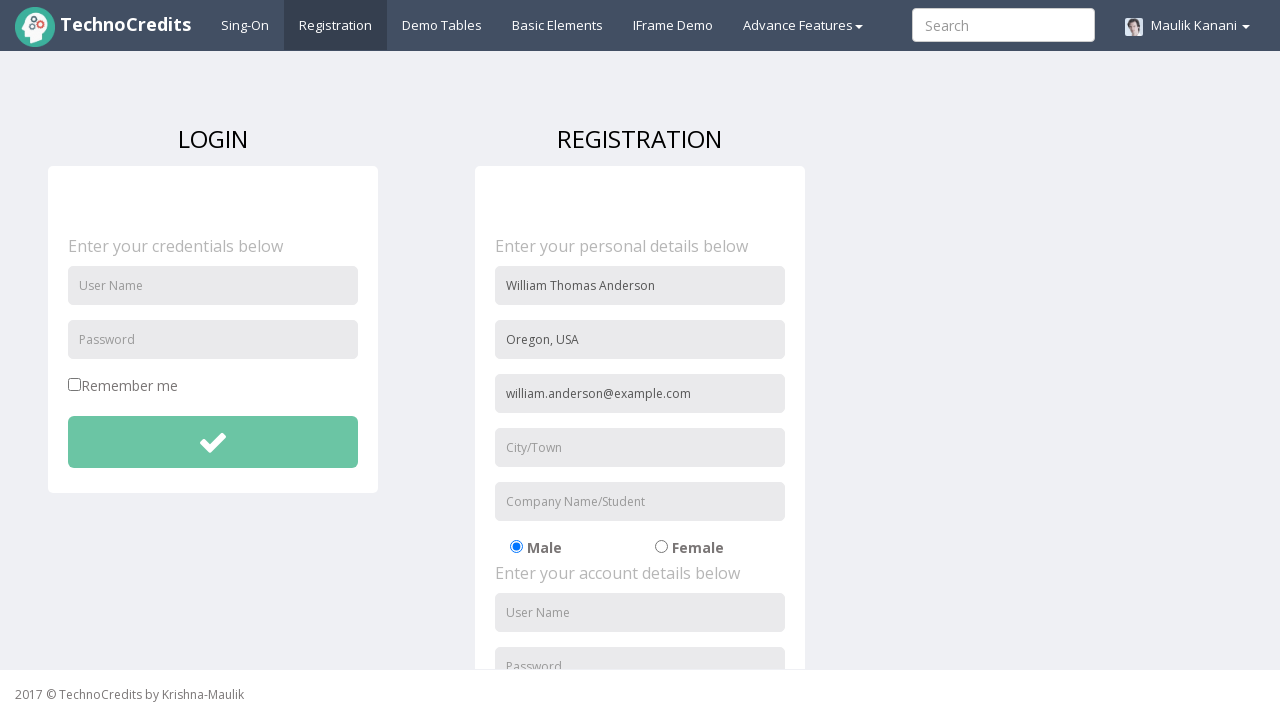

Filled city field with 'Portland' on #usercity
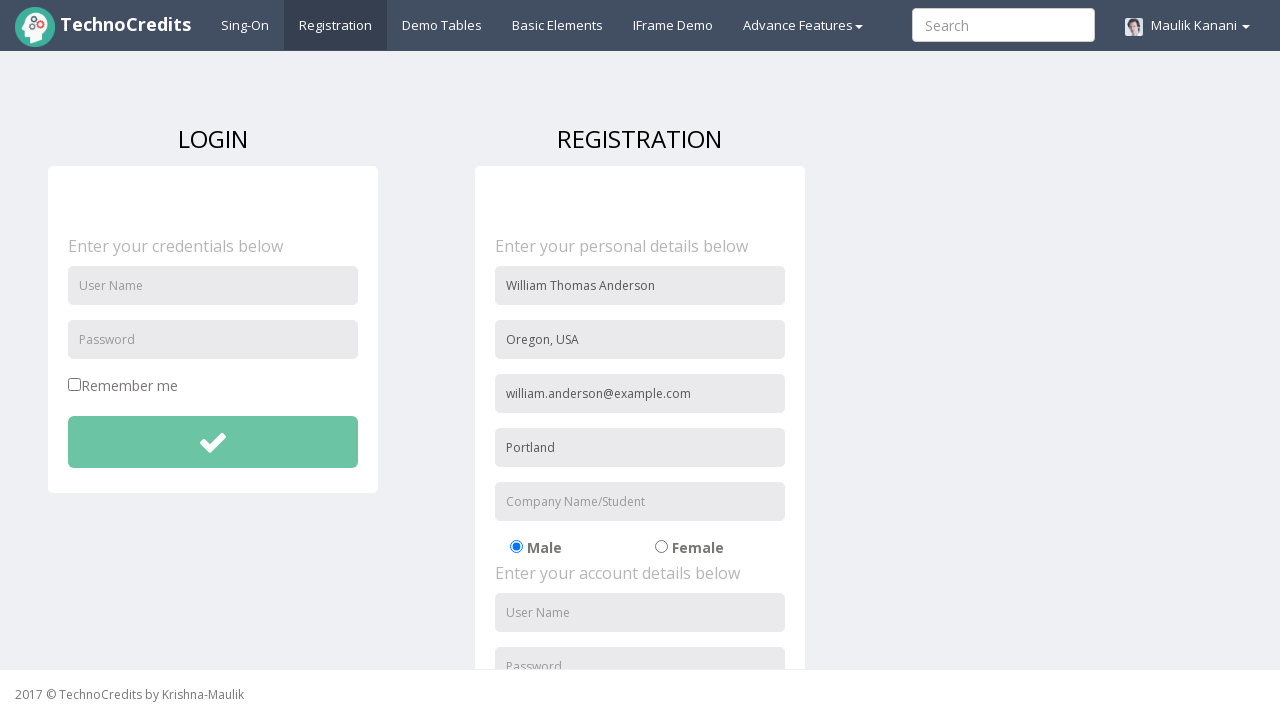

Scrolled to make signup agreement checkbox visible
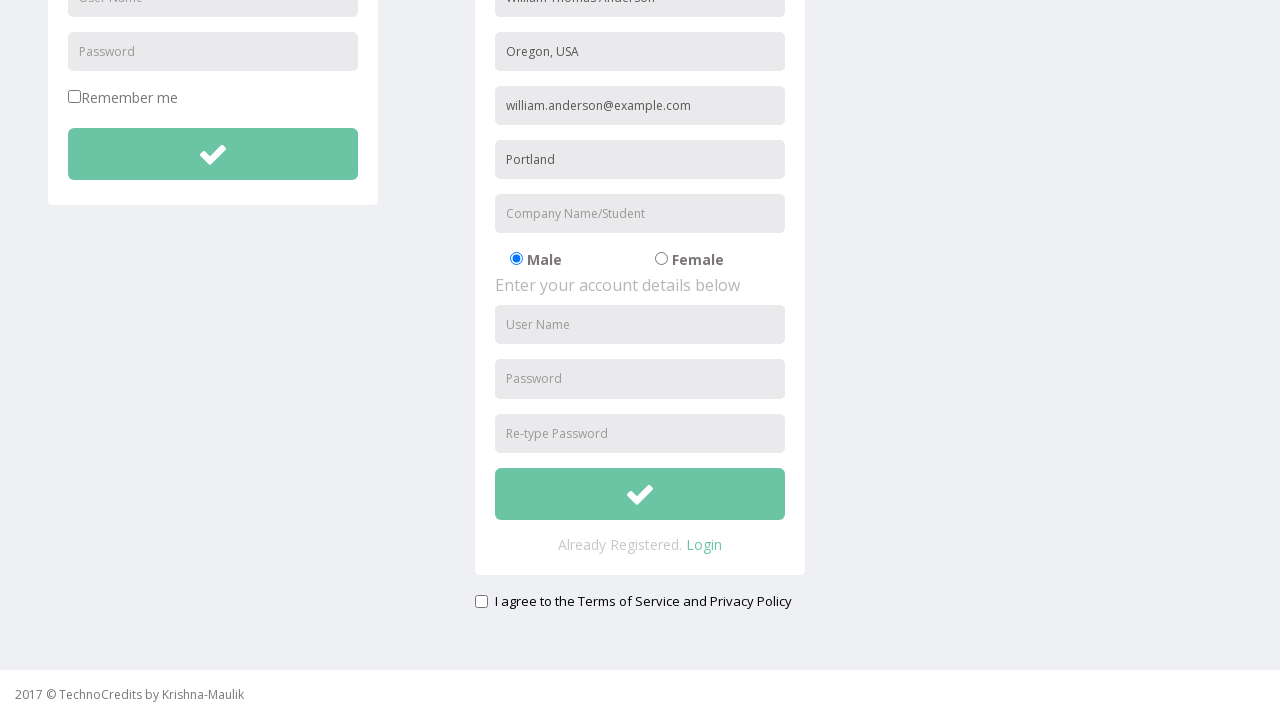

Selected gender radio button at (661, 259) on #radio-02
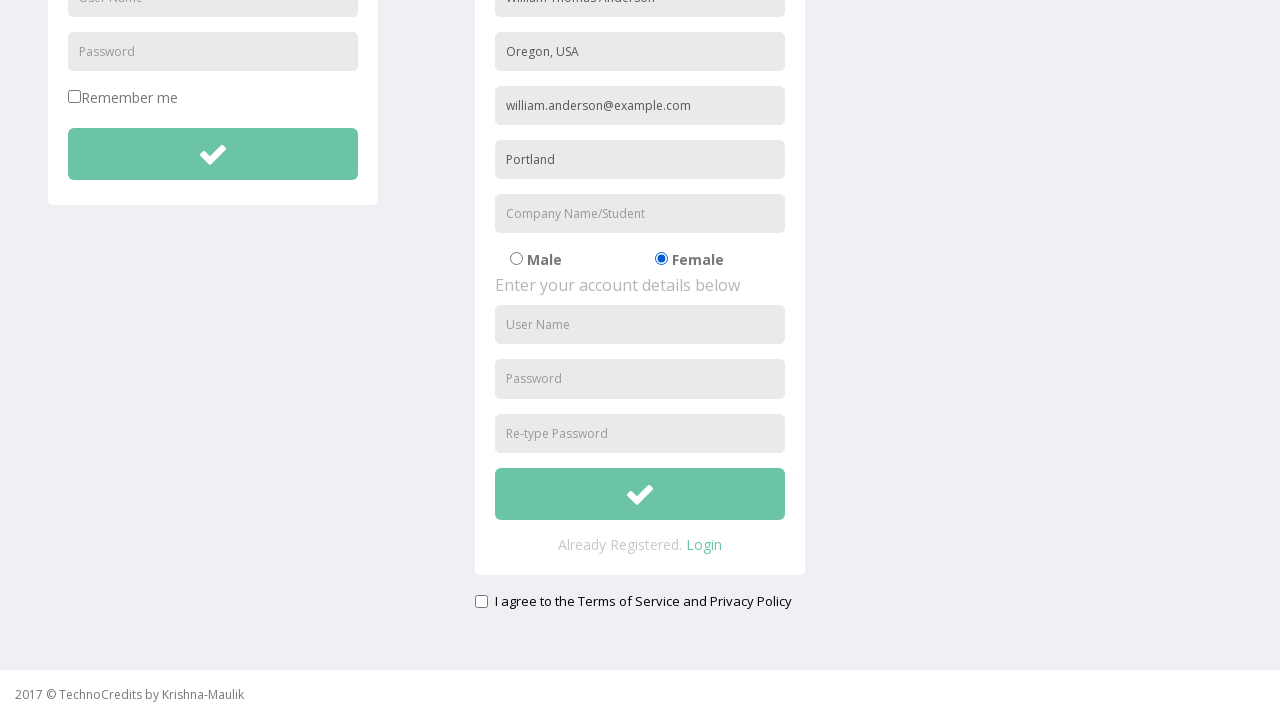

Filled username field with 'william_anderson' on #usernameReg
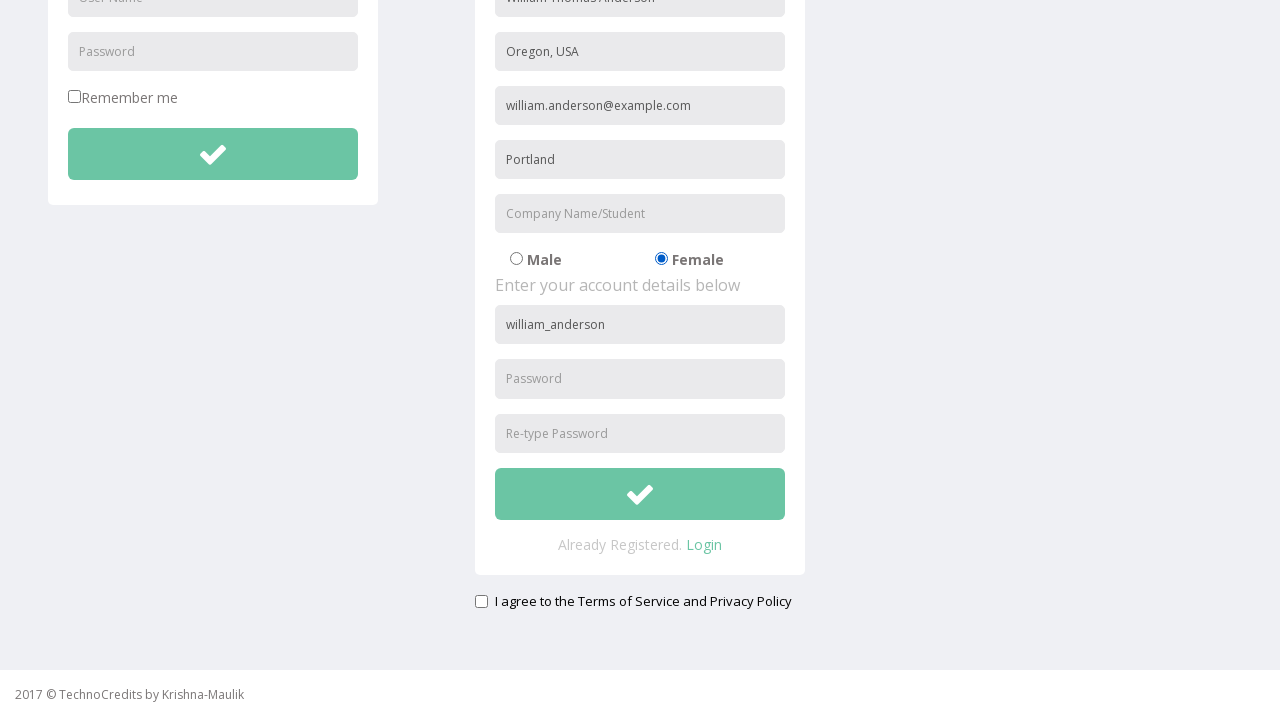

Filled password field with 'SafeKey@2024' on #passwordReg
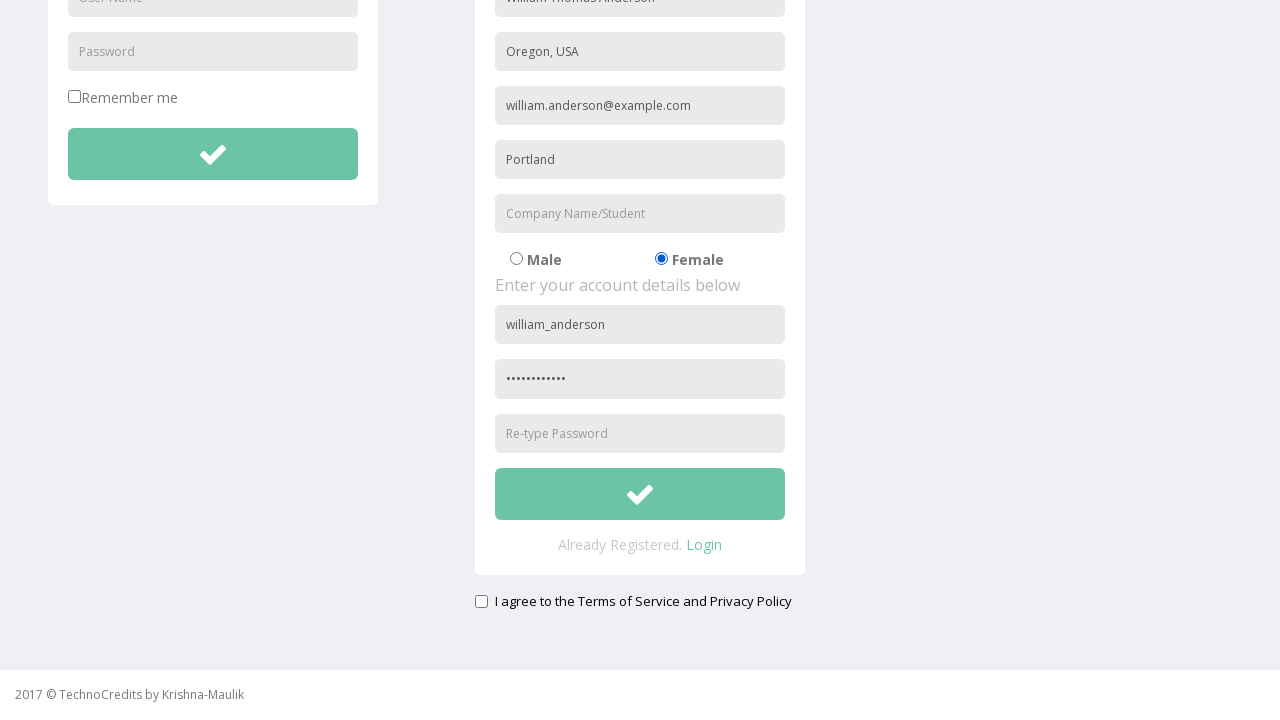

Filled confirm password field with 'SafeKey@2024' on #repasswordReg
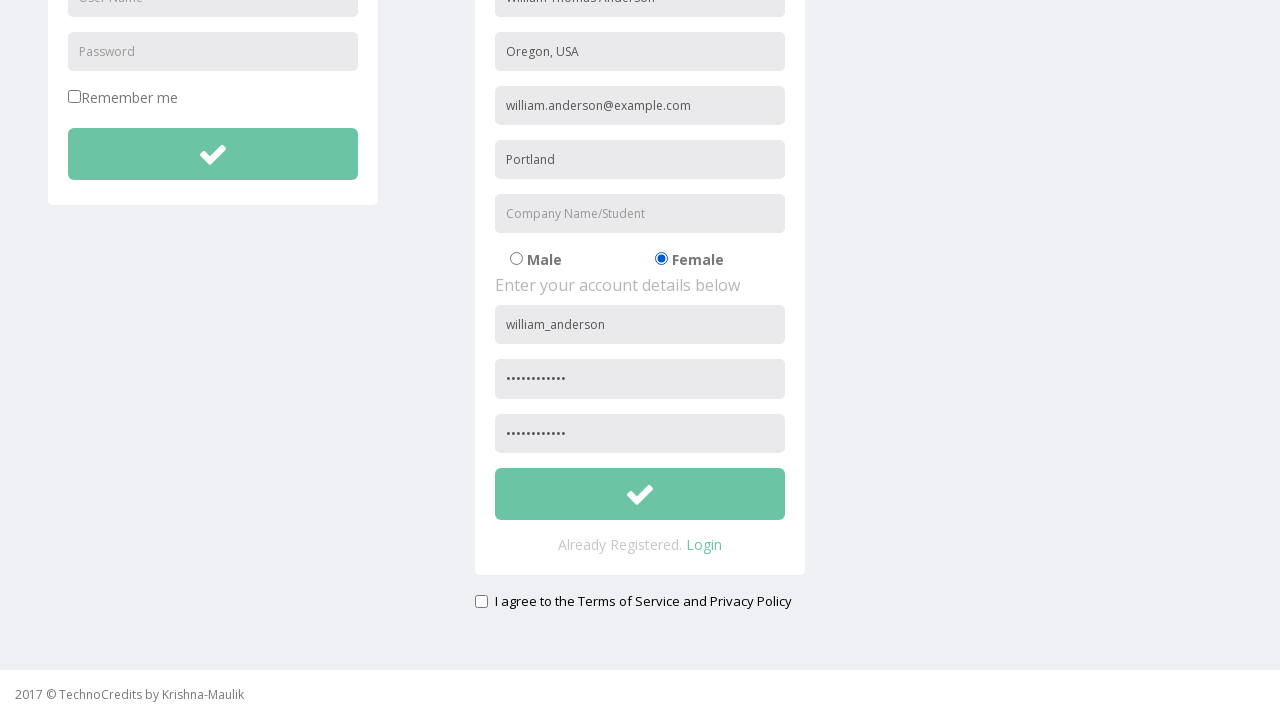

Checked signup agreement checkbox at (481, 601) on #signupAgreement
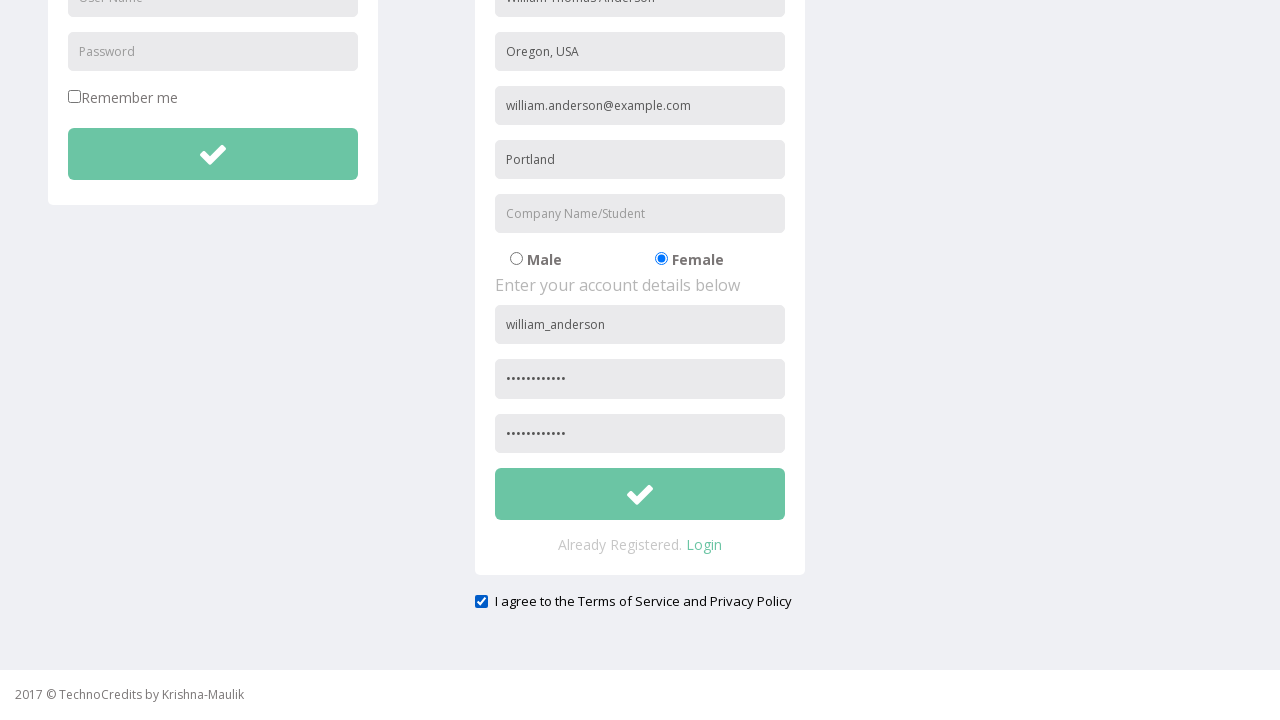

Clicked submit button to submit registration form at (640, 494) on #btnsubmitsignUp
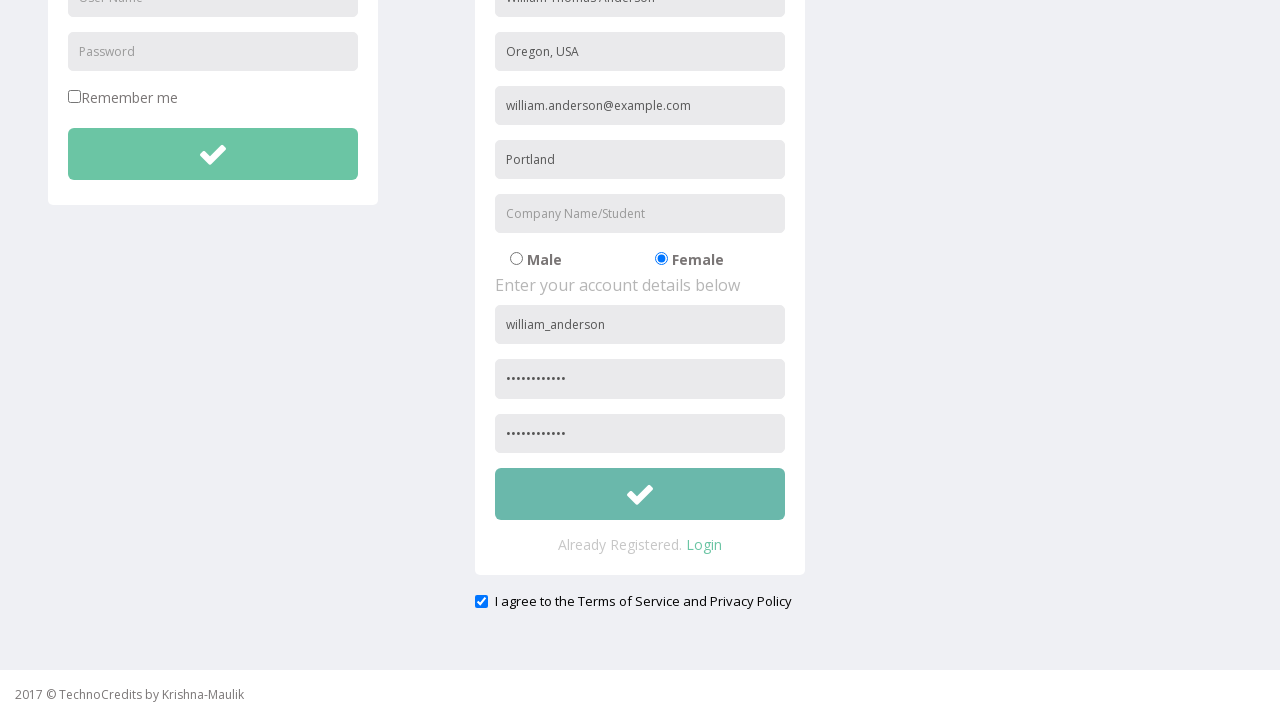

Set up dialog handler to accept validation alert for missing organization field
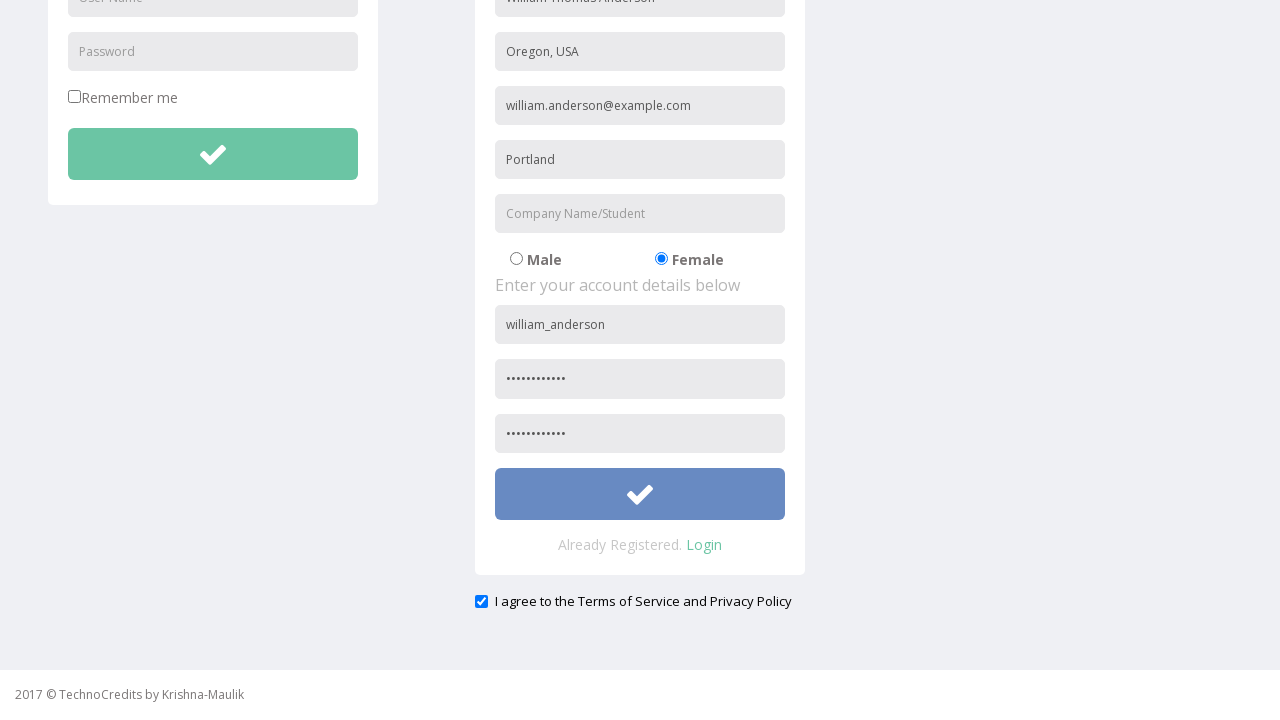

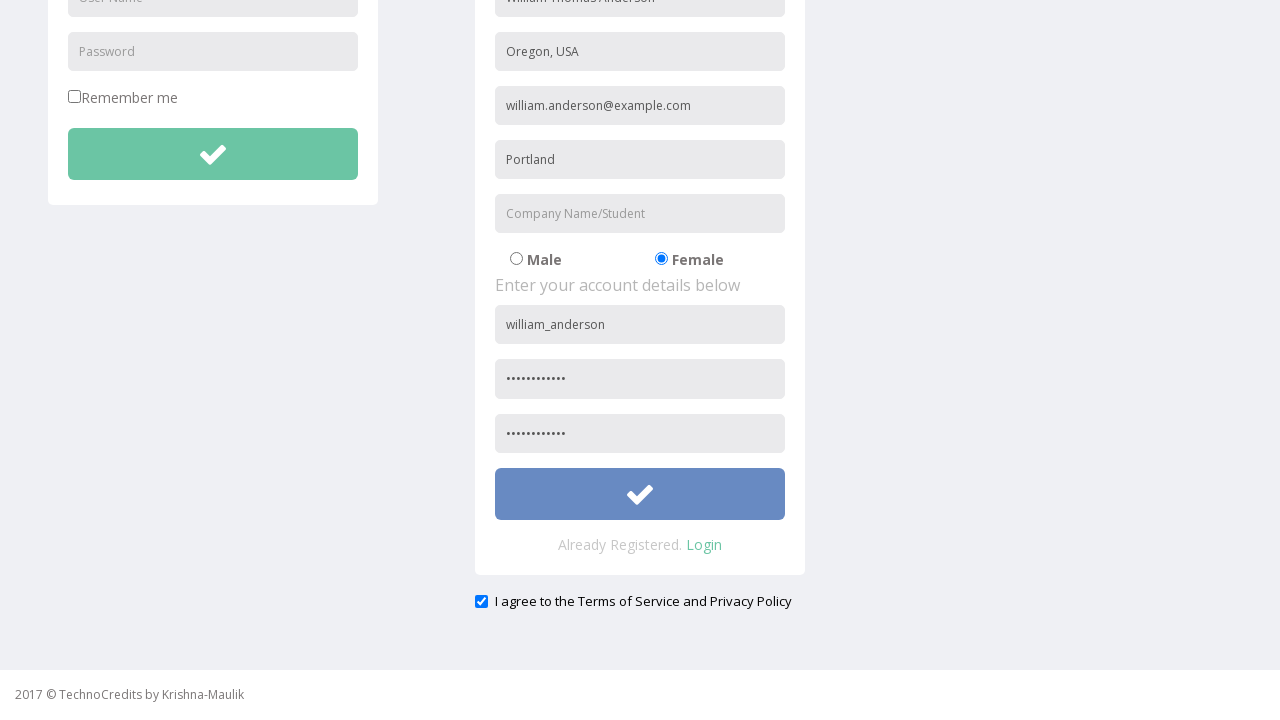